Fills out the text box form with user information (name, email, current and permanent addresses) and submits it

Starting URL: https://demoqa.com/text-box

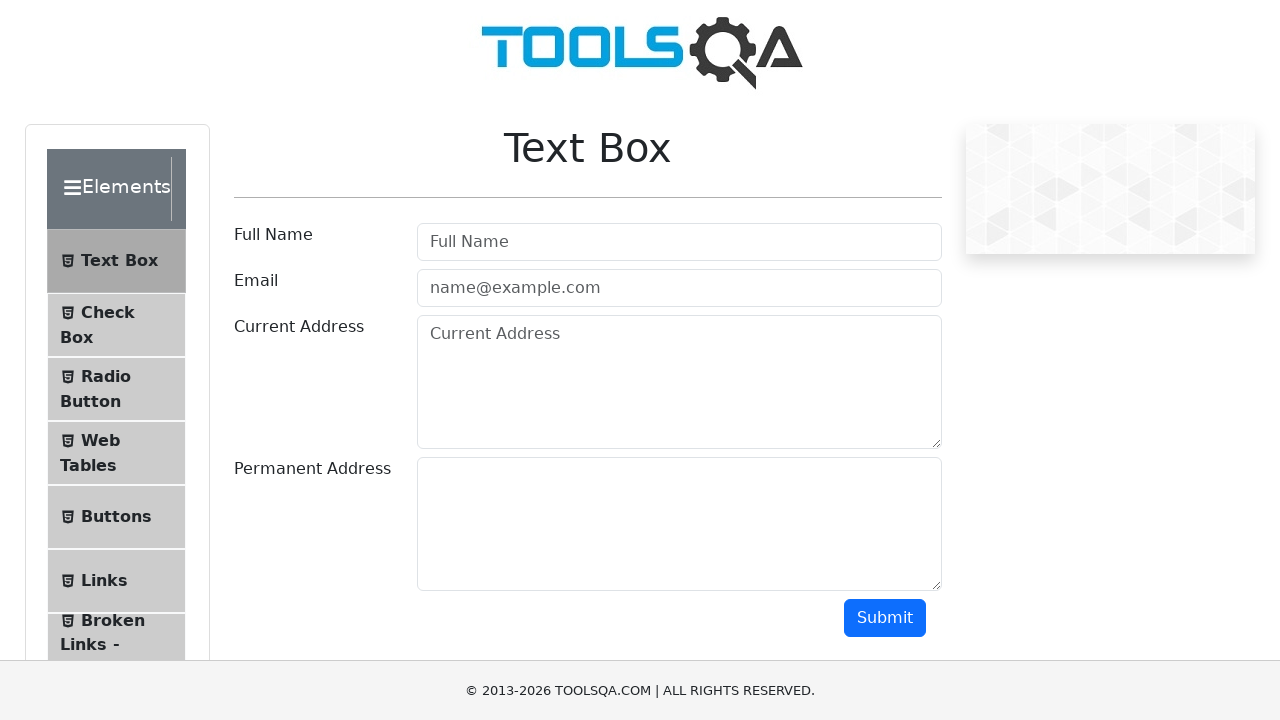

Clicked on full name field at (679, 242) on #userName
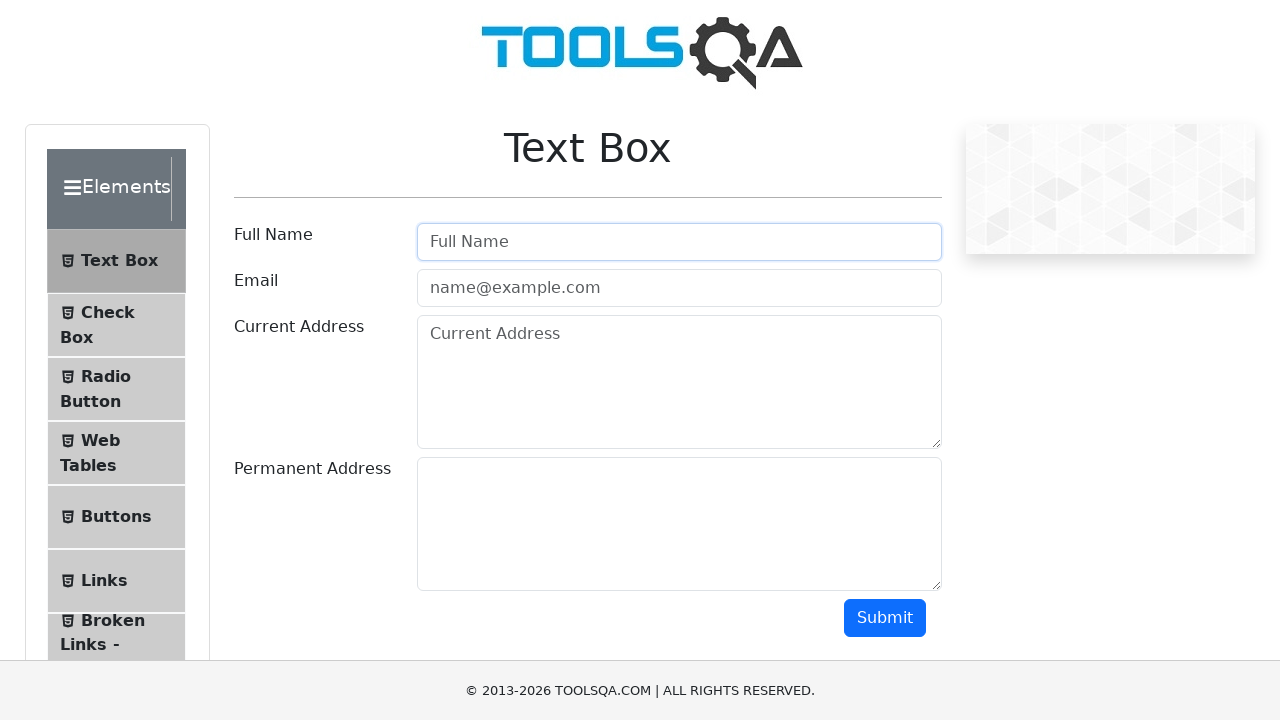

Filled full name field with 'Michael Johnson' on #userName
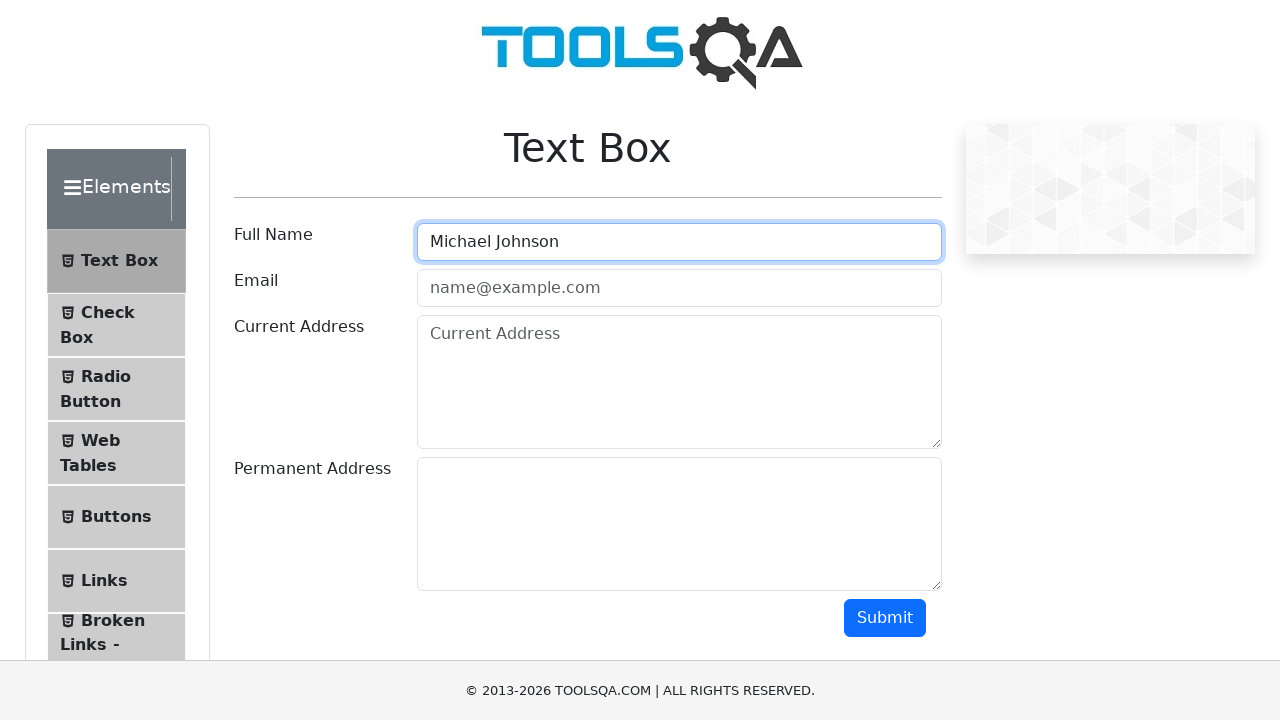

Clicked on email field at (679, 288) on #userEmail
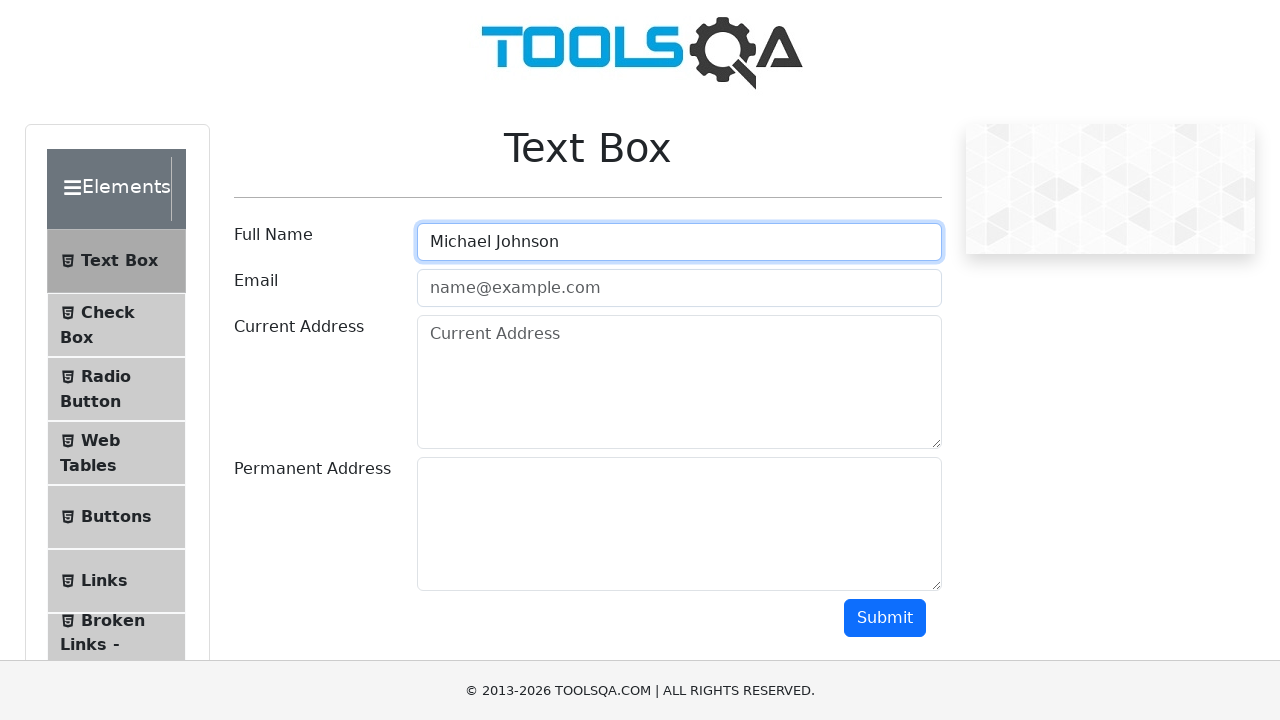

Filled email field with 'michael.johnson@testmail.com' on #userEmail
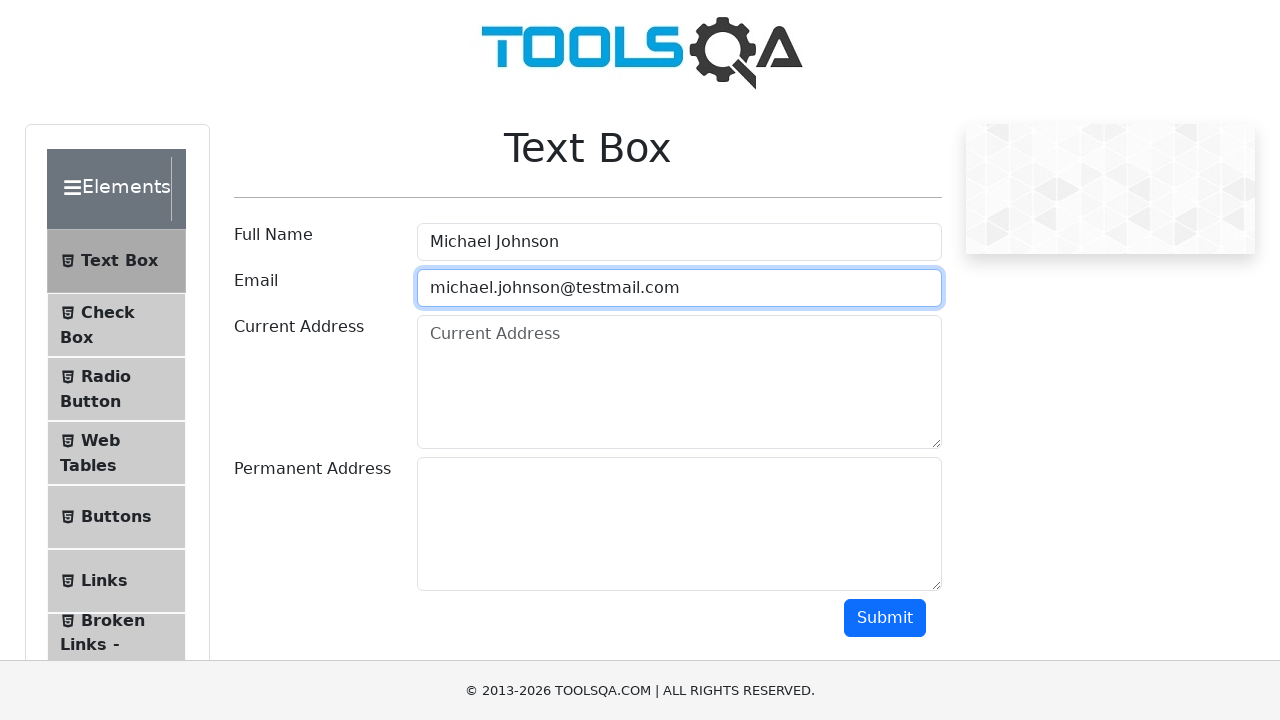

Clicked on current address field at (679, 382) on #currentAddress
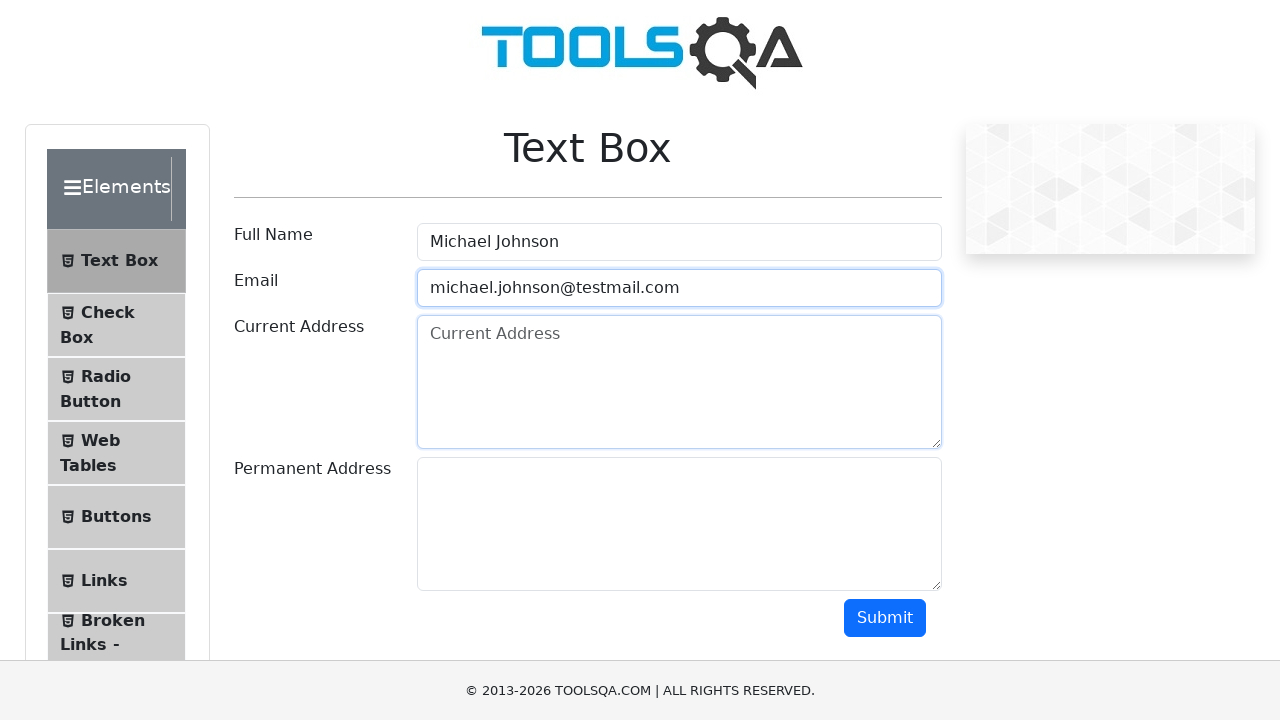

Filled current address field with '742 Evergreen Terrace, Springfield' on #currentAddress
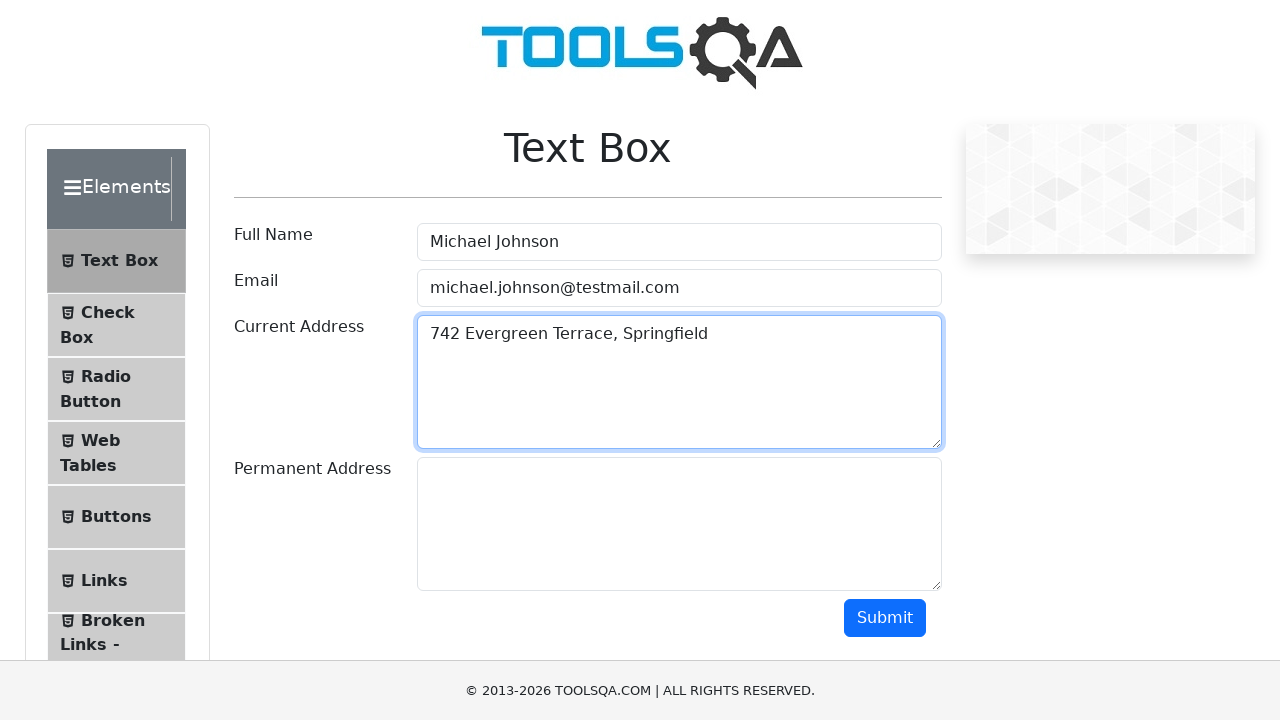

Clicked on permanent address field at (679, 524) on #permanentAddress
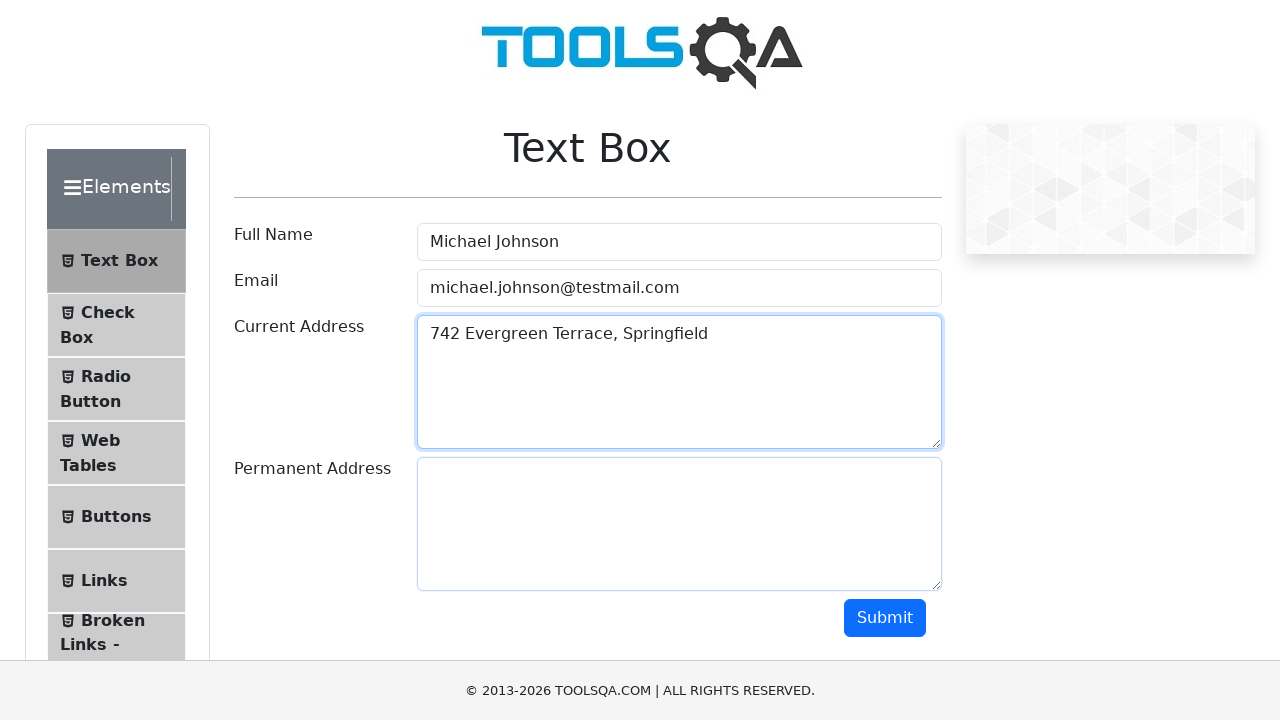

Filled permanent address field with '123 Main Street, New York, NY 10001' on #permanentAddress
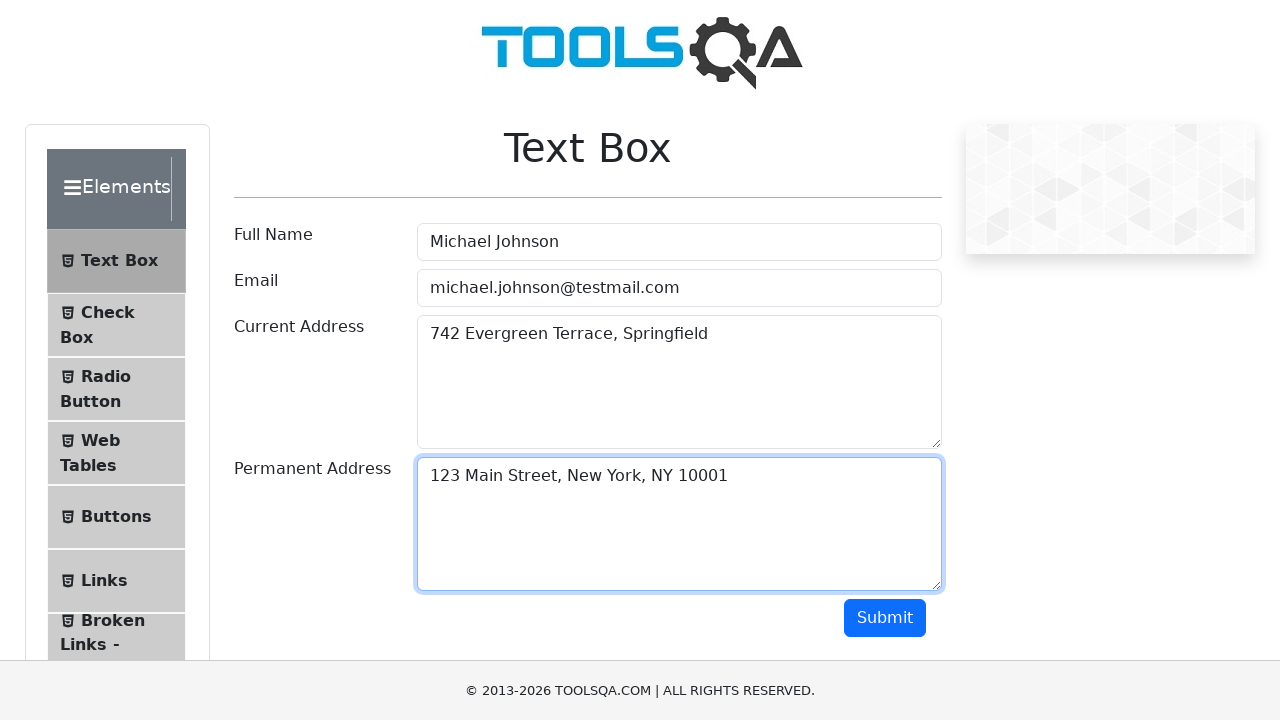

Clicked submit button to send form at (885, 618) on #submit
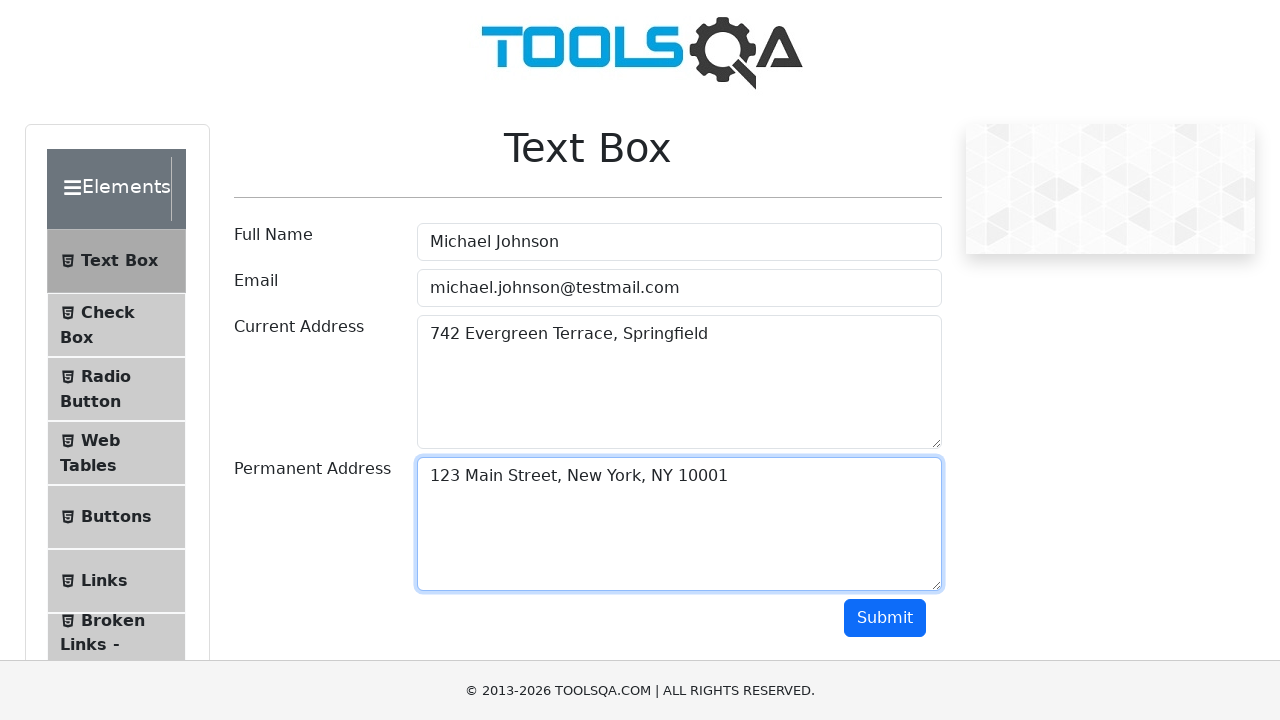

Form output appeared on page
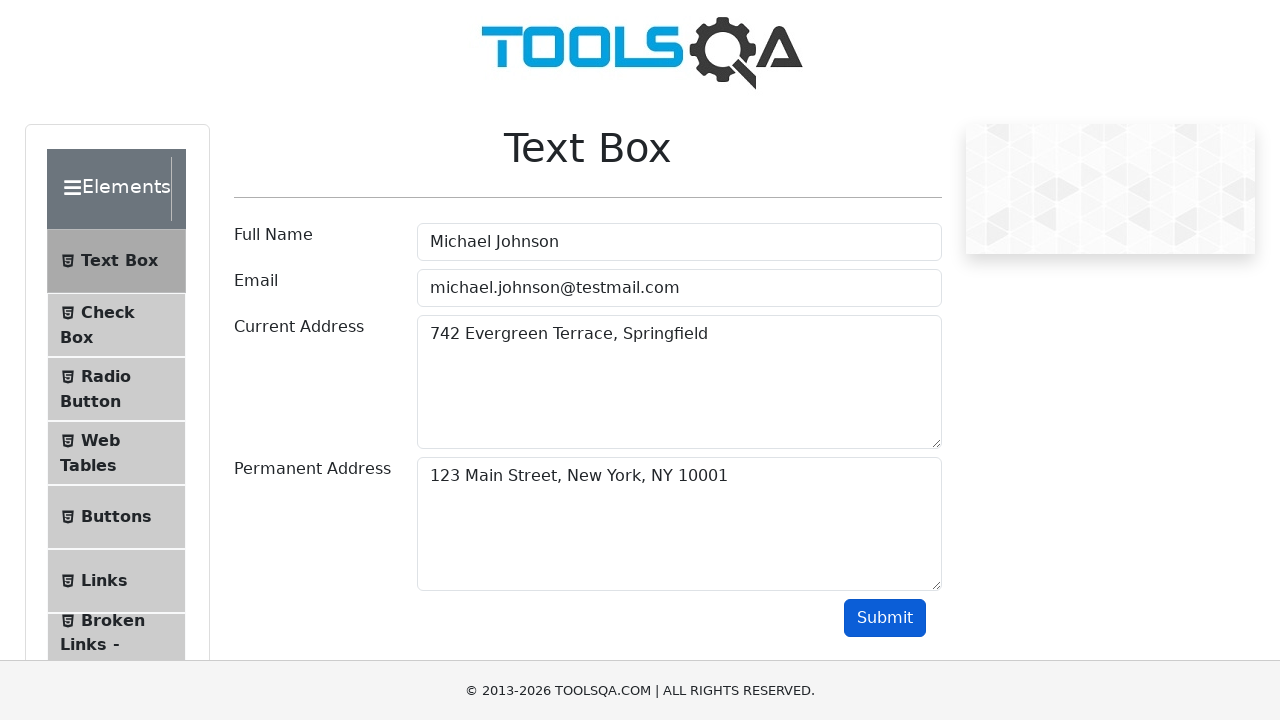

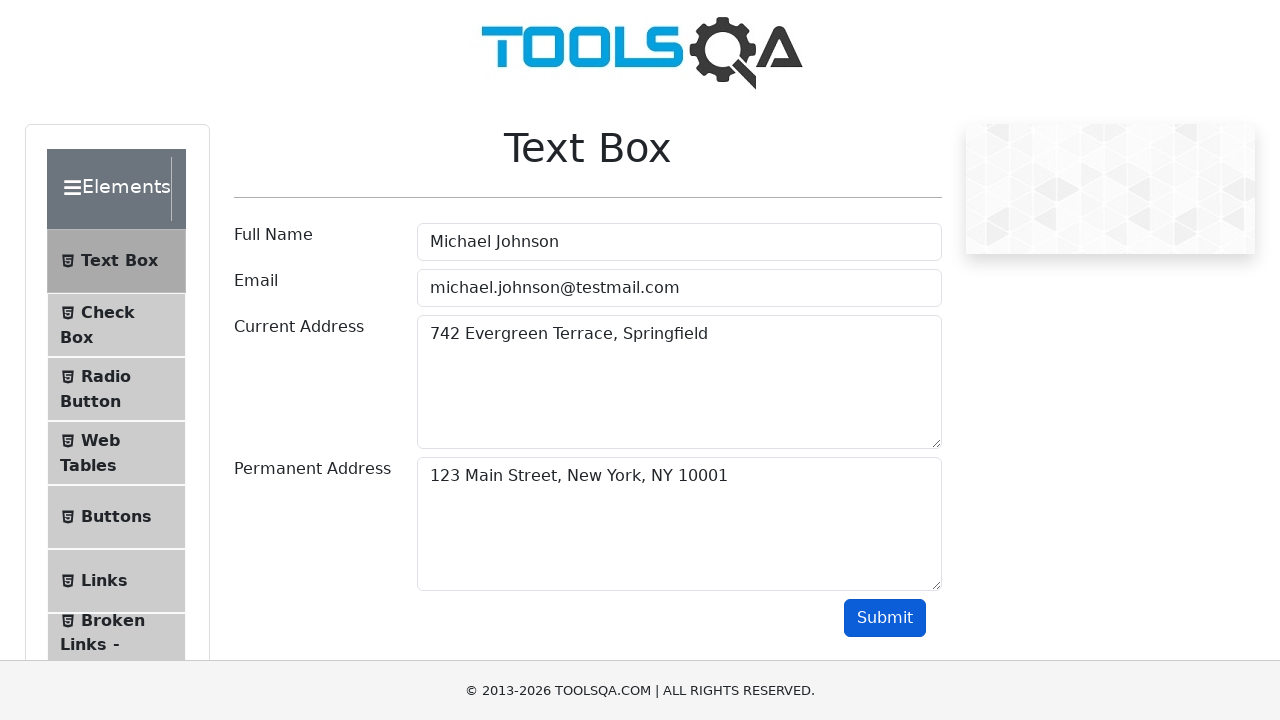